Tests basic HTML form by filling username, password and comment fields, then verifies the cancel button is displayed

Starting URL: https://testpages.herokuapp.com/styled/basic-html-form-test.html

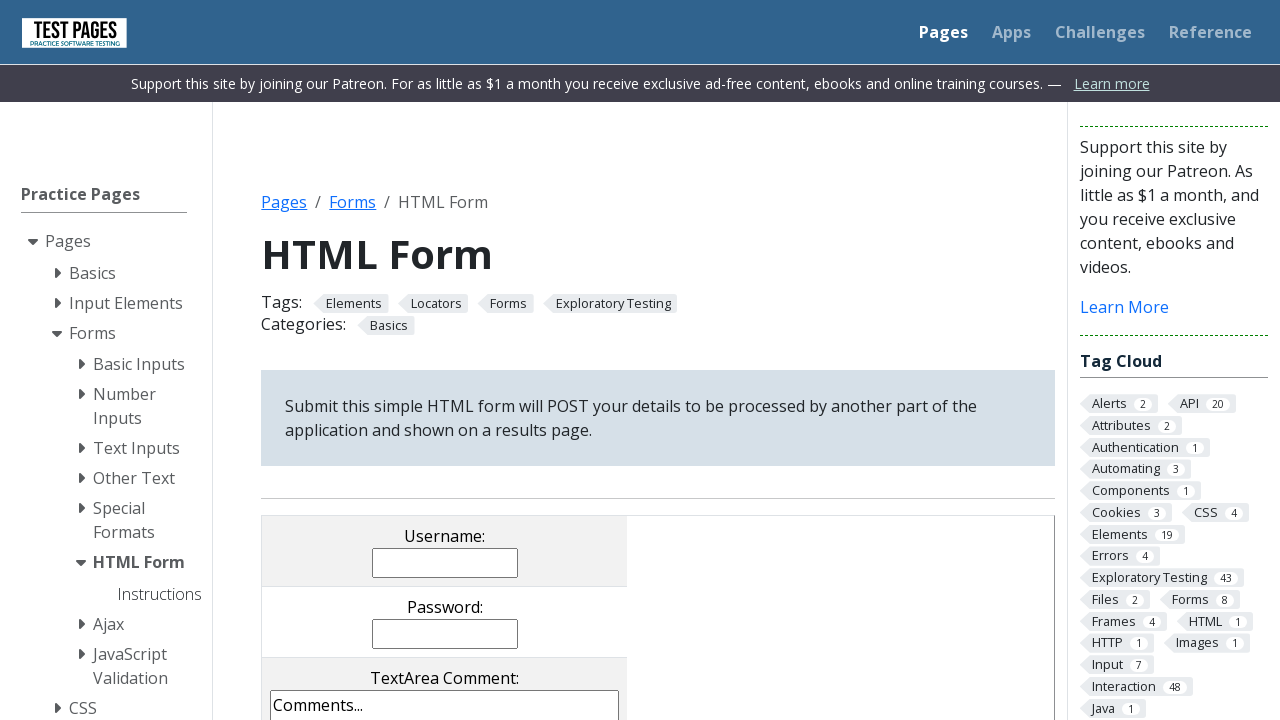

Navigated to basic HTML form test page
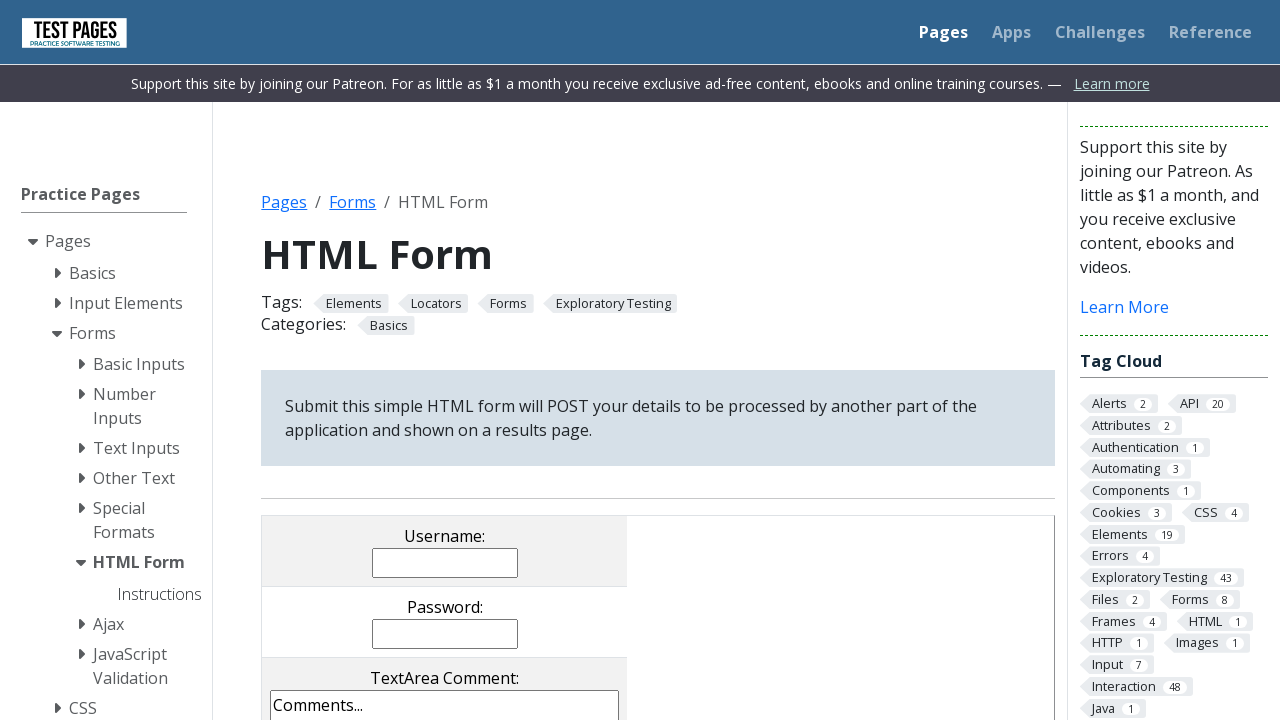

Filled username field with 'john_doe' on input[name='username']
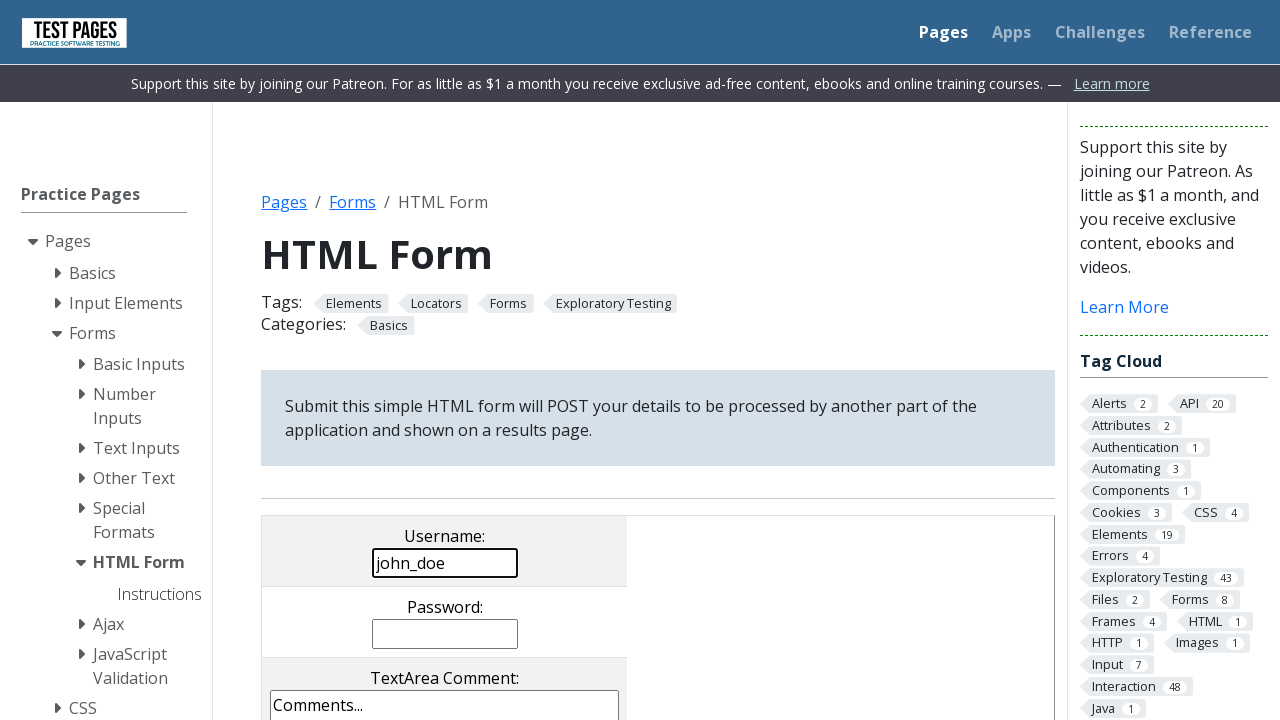

Filled password field with '123' on input[name='password']
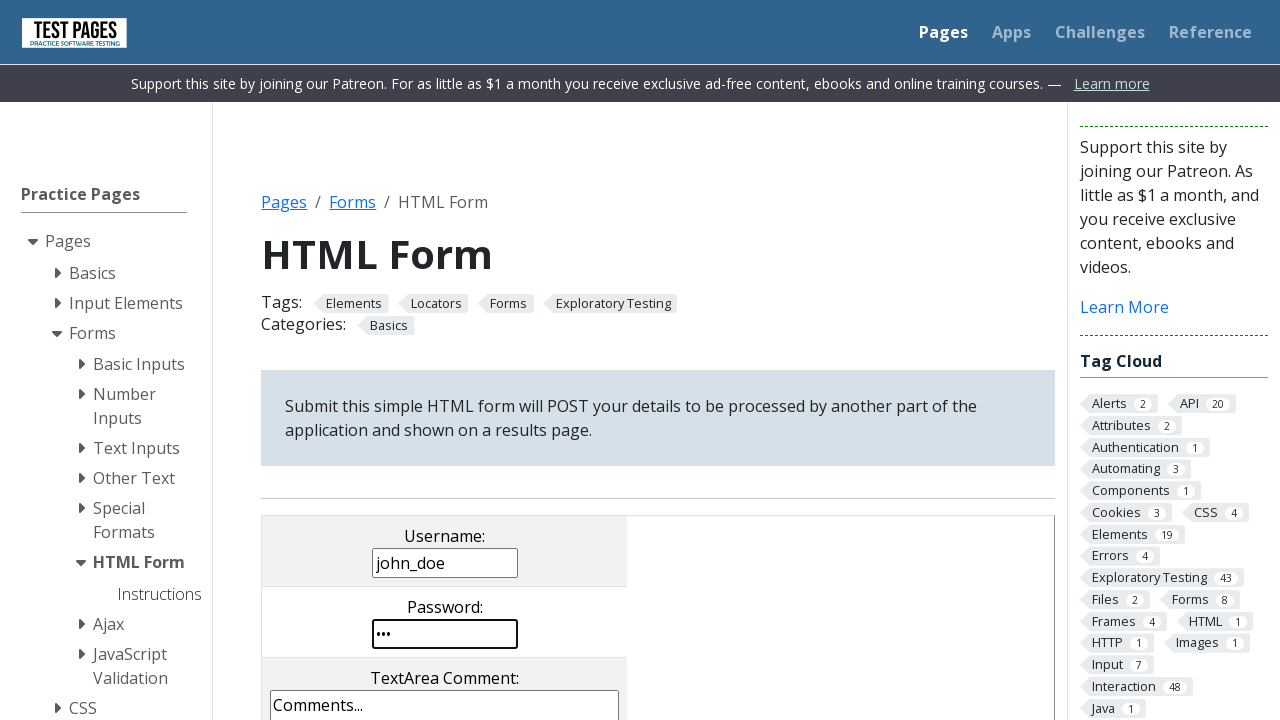

Cleared comments textarea on textarea[name='comments']
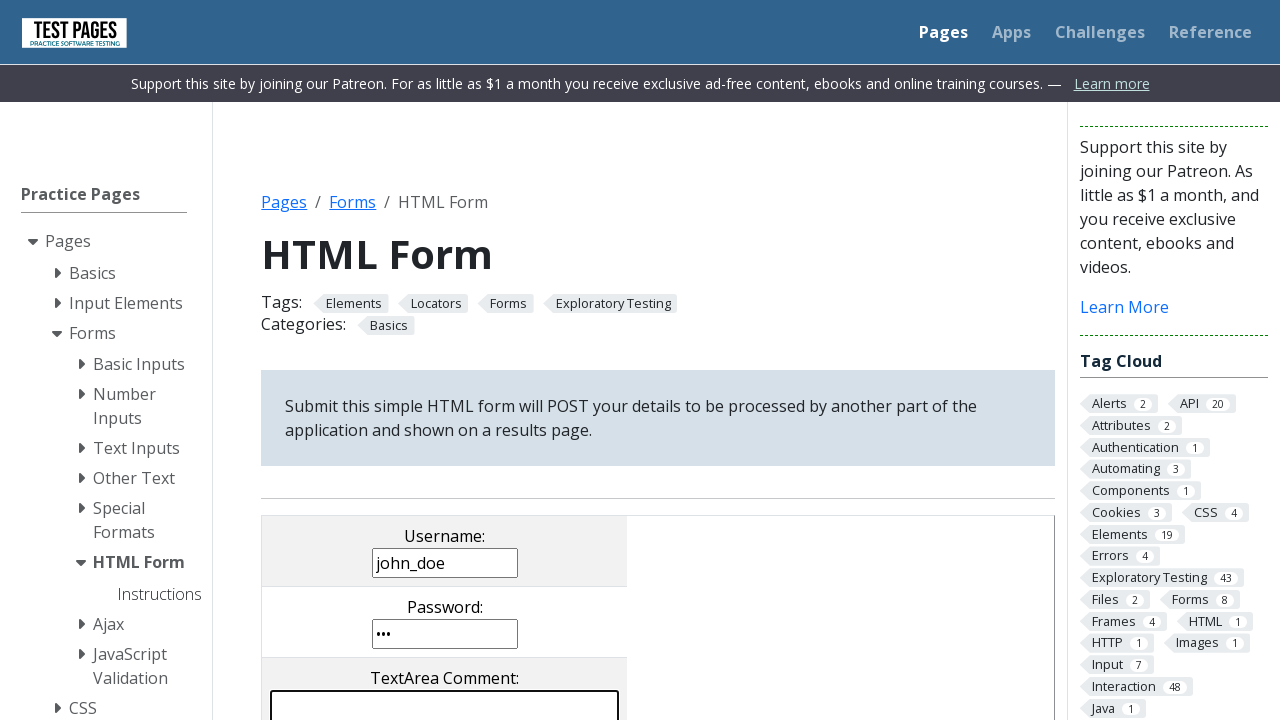

Filled comments textarea with 'Hello this is a user' on textarea[name='comments']
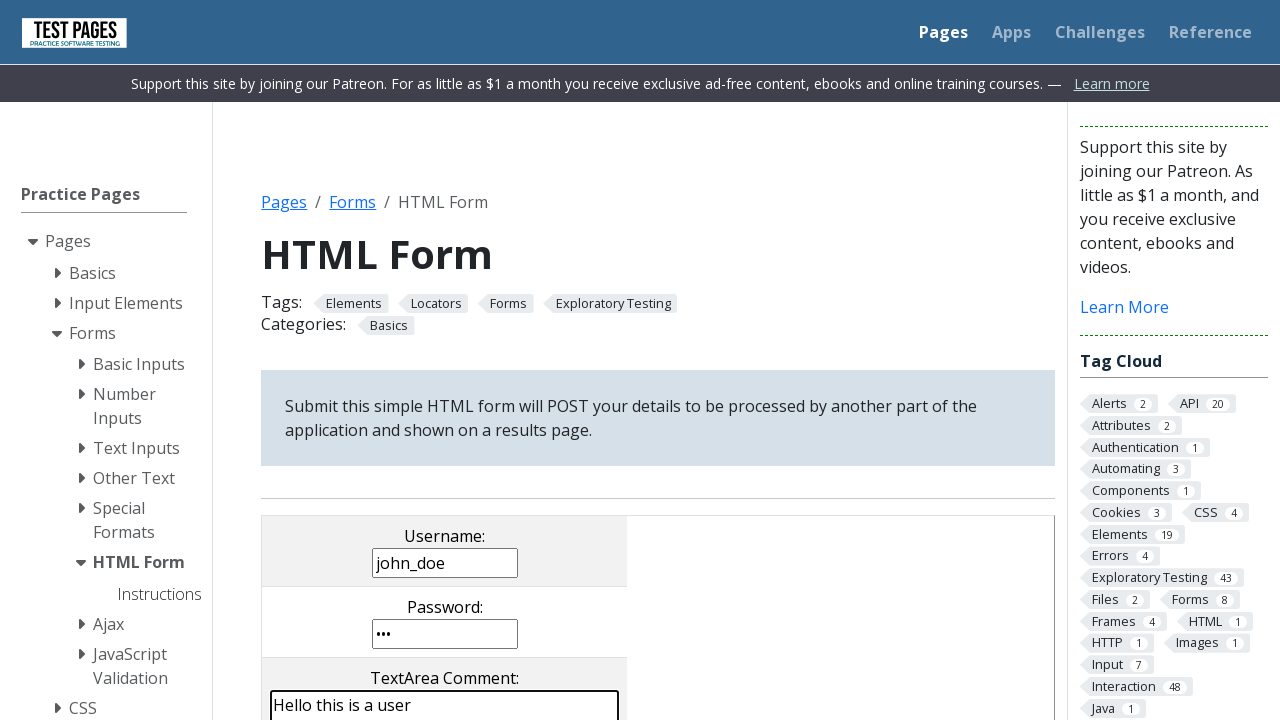

Located cancel button element
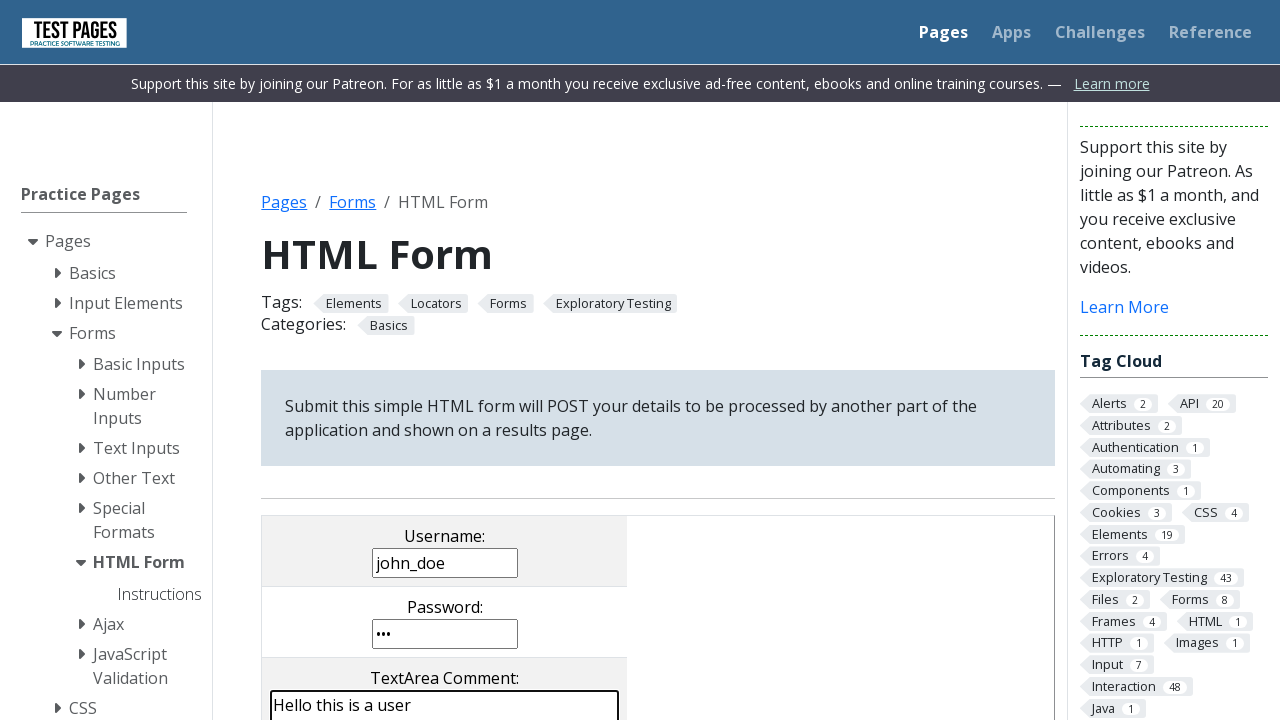

Verified cancel button is visible
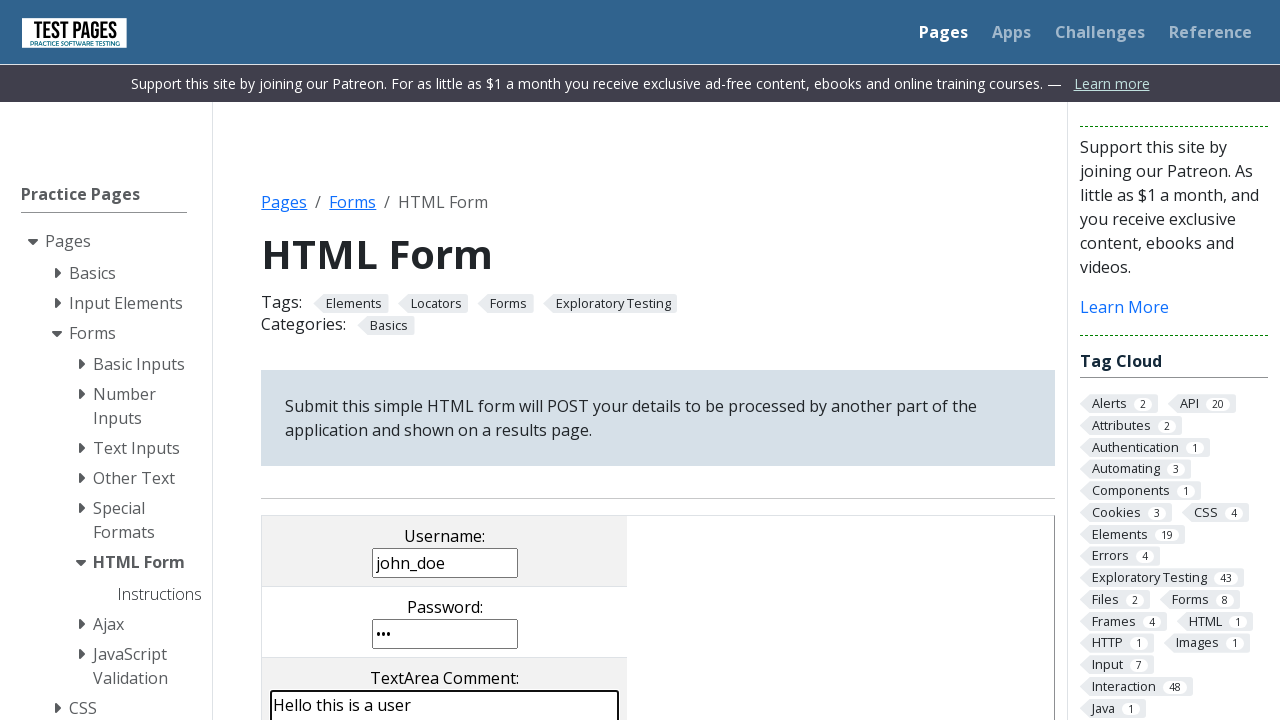

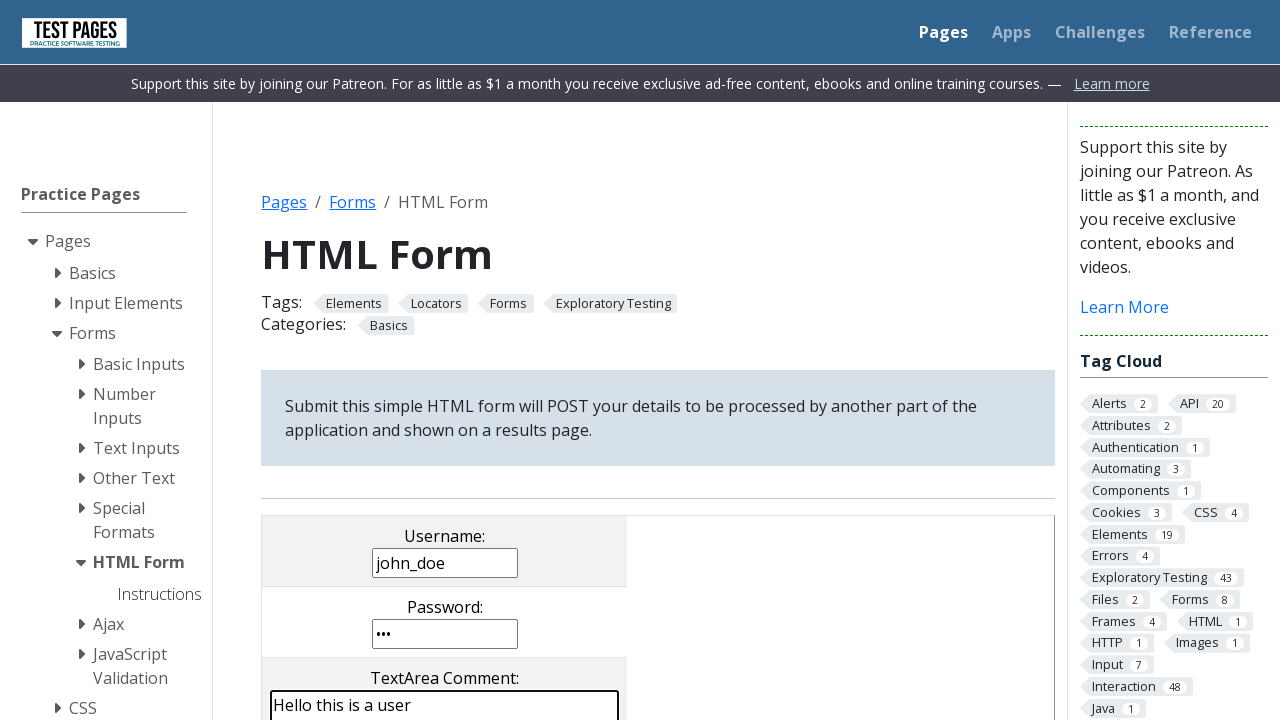